Tests keyboard actions by copying text from one input field to another using keyboard shortcuts (Ctrl+A, Ctrl+C, Ctrl+V) and verifying the text was copied correctly

Starting URL: https://text-compare.com/

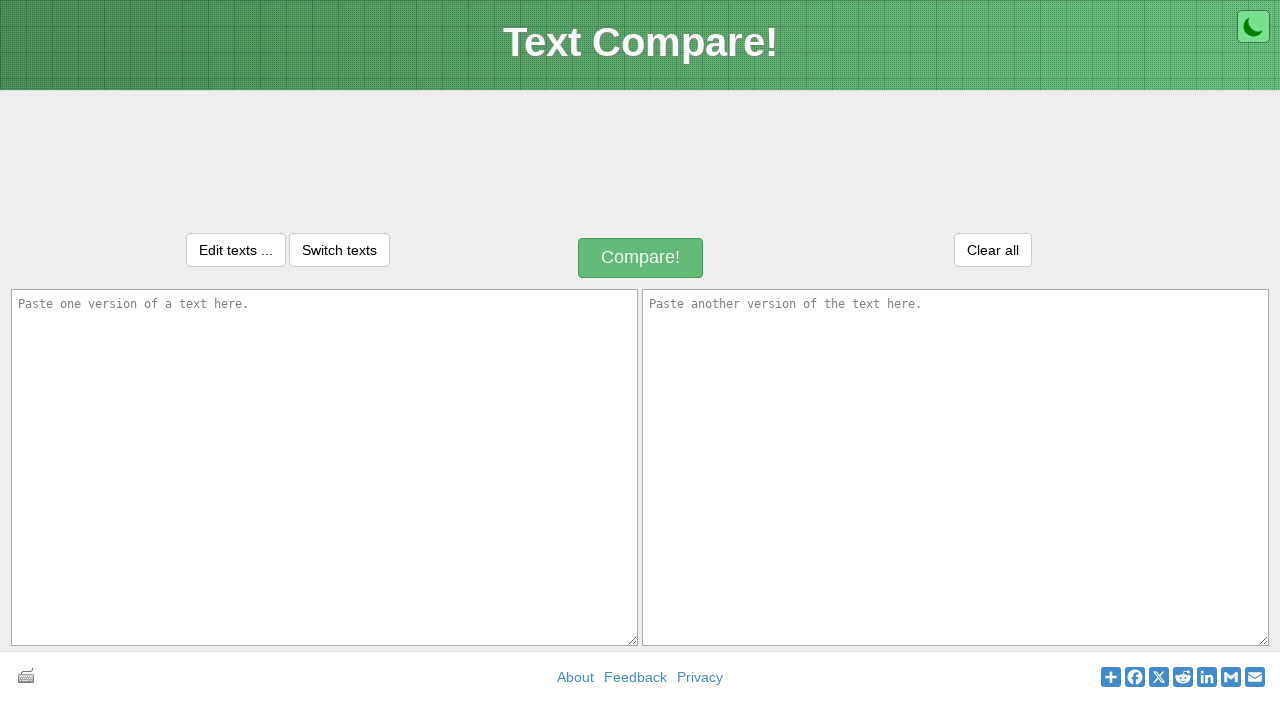

Located first input field (#inputText1)
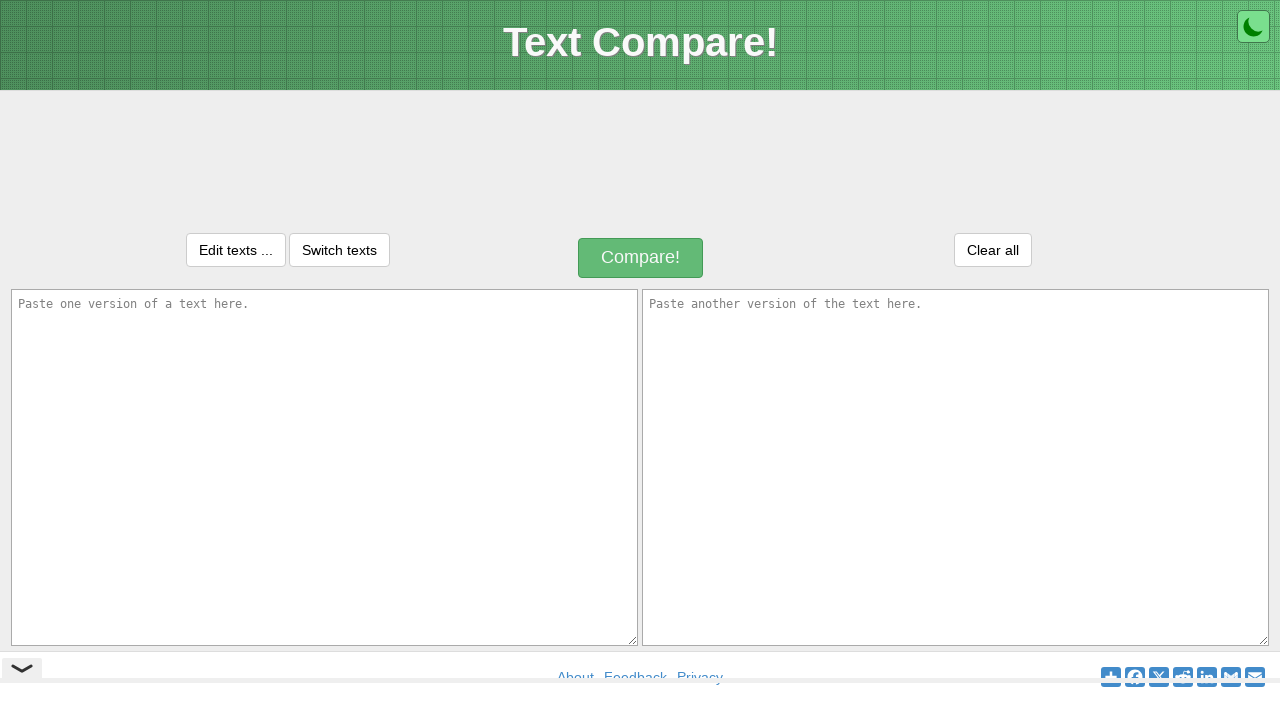

Located second input field (#inputText2)
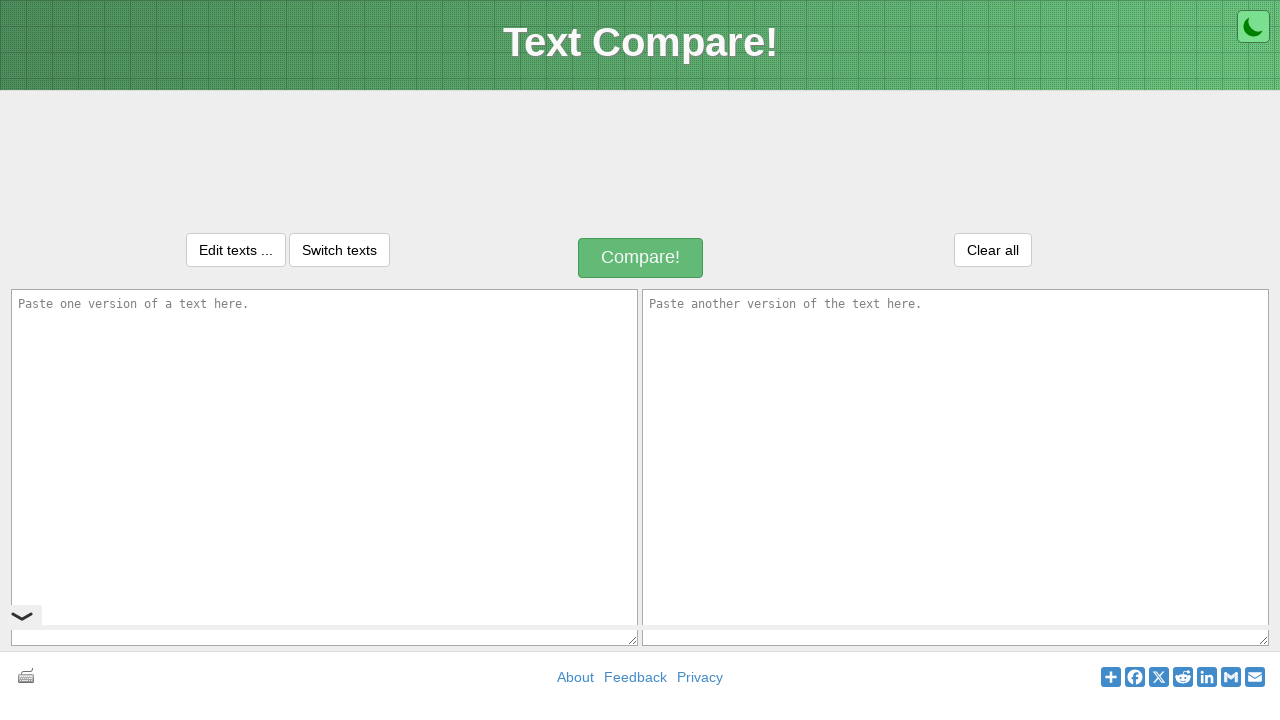

Filled first input field with 'welcome' on #inputText1
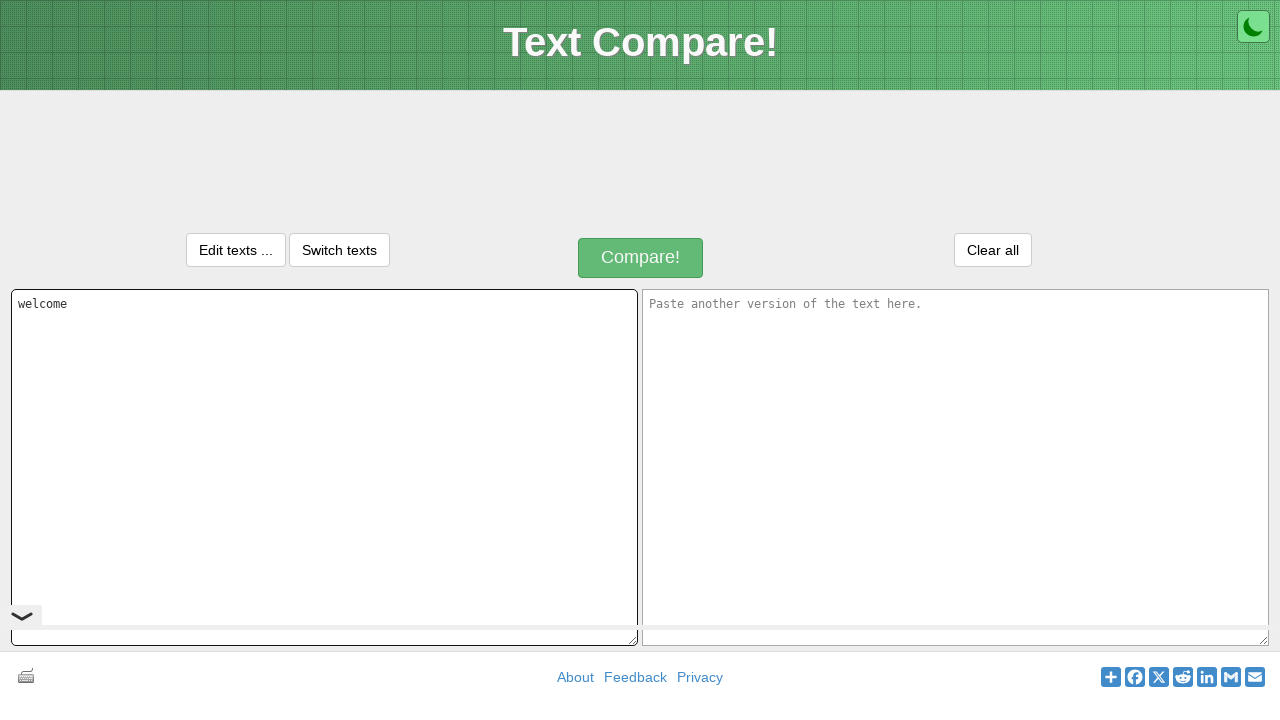

Focused on first input field on #inputText1
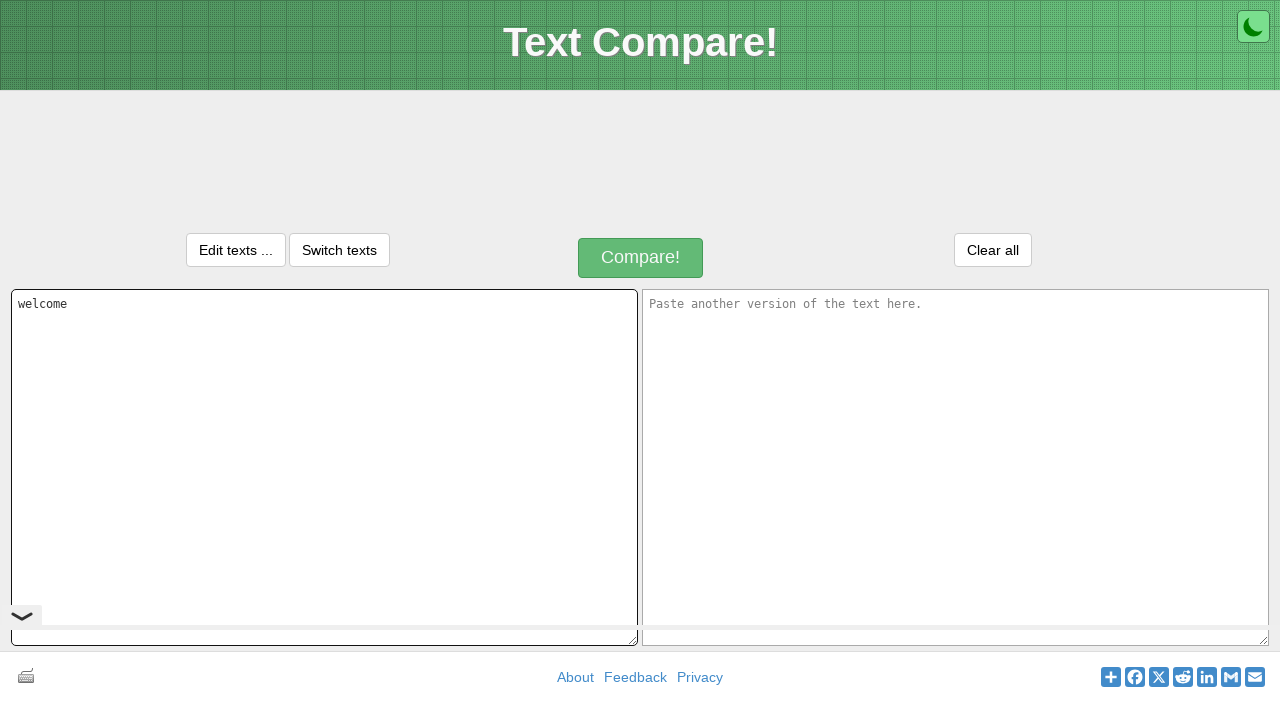

Selected all text in first input field using Ctrl+A
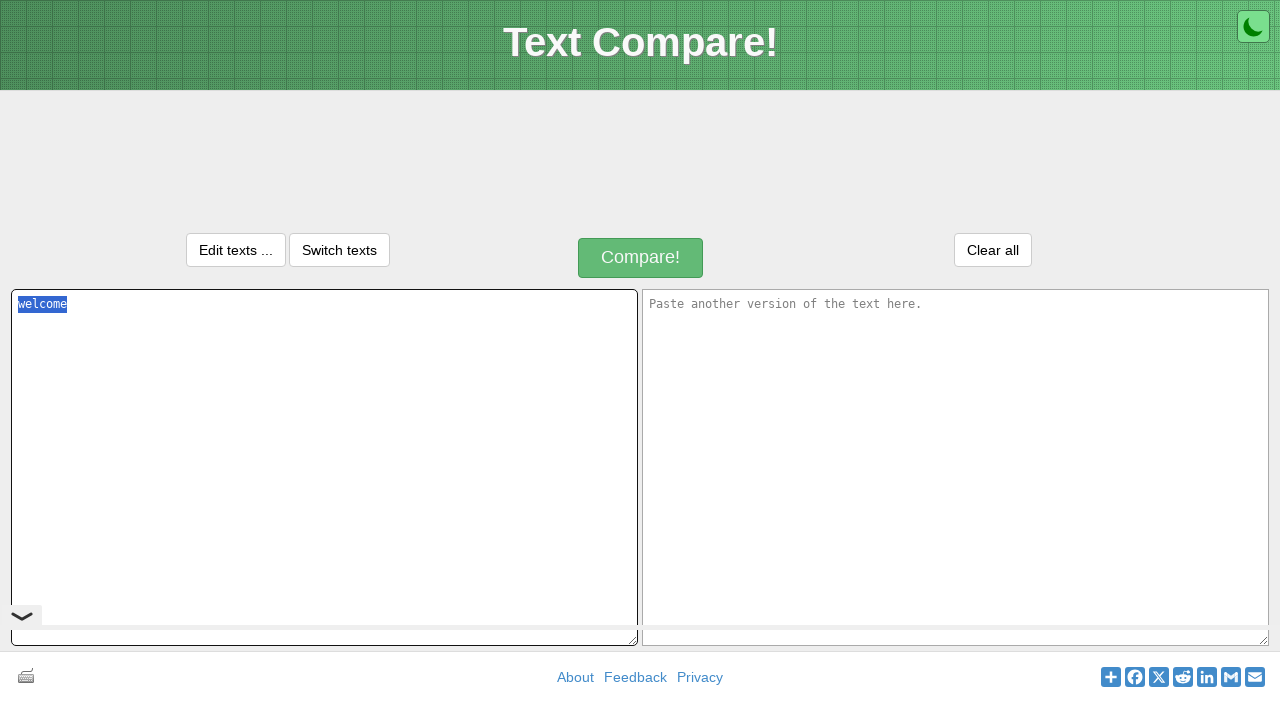

Copied selected text using Ctrl+C
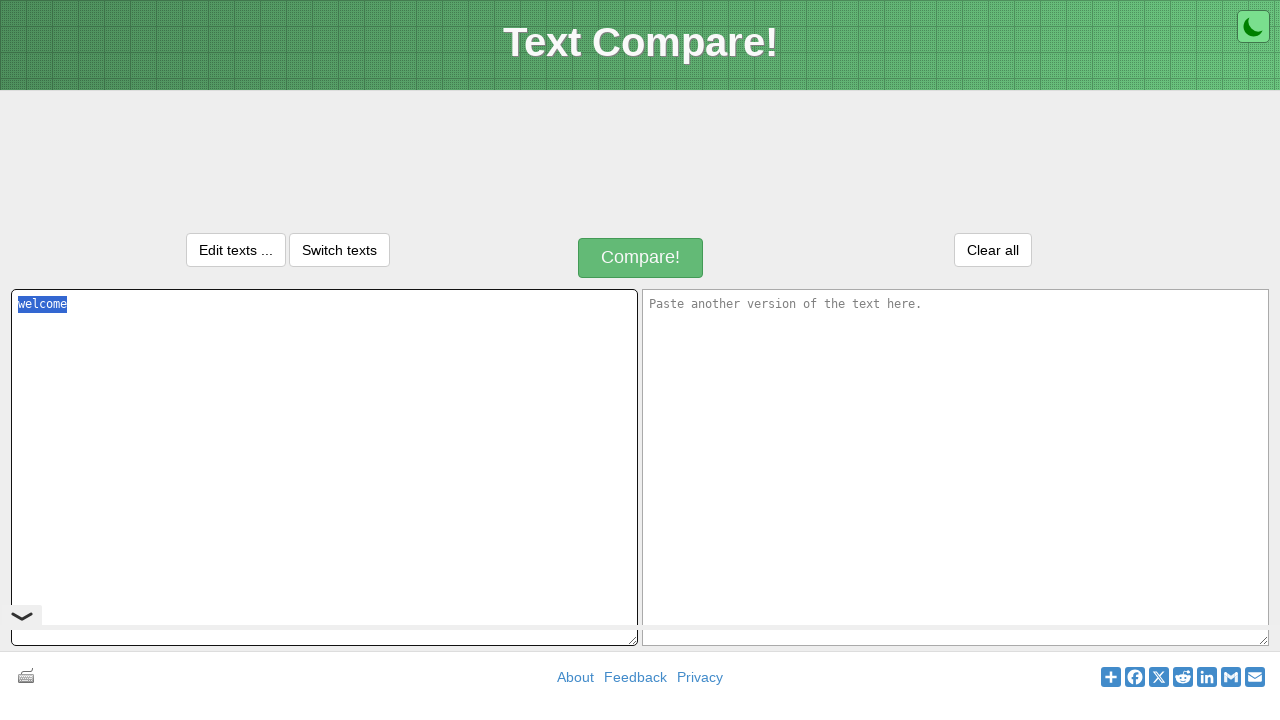

Moved to second input field using Tab key
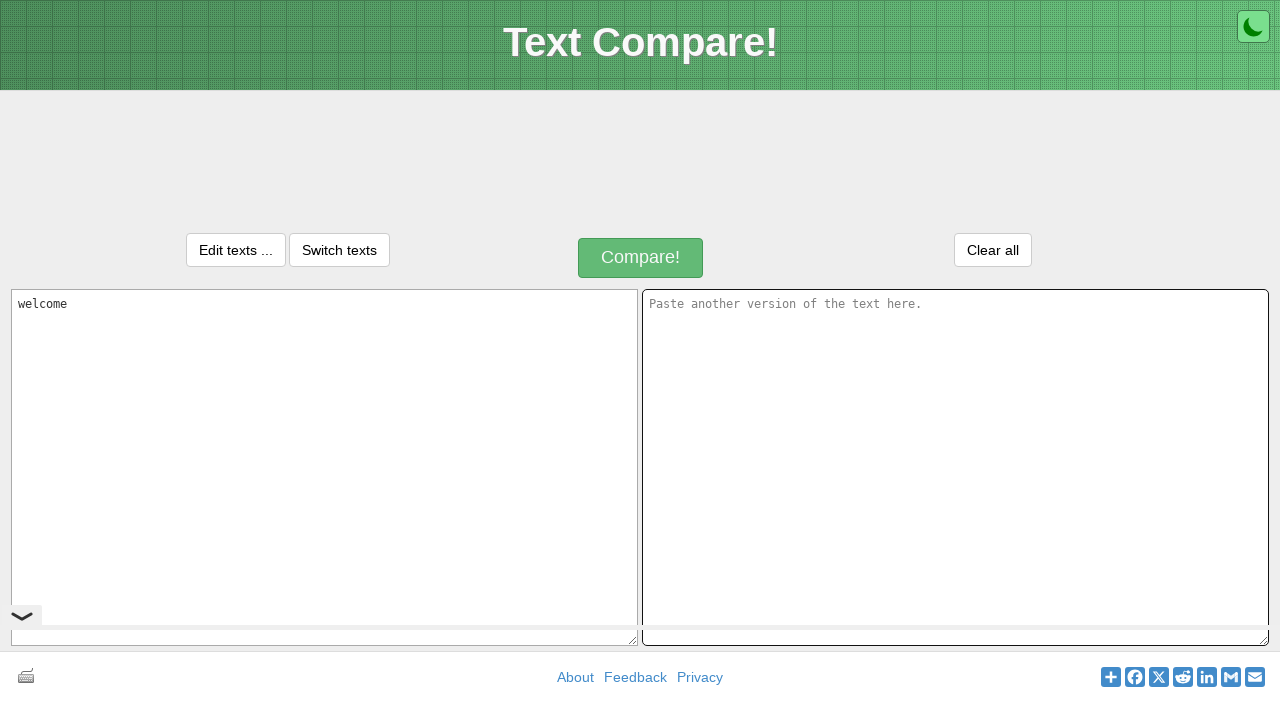

Pasted text into second input field using Ctrl+V
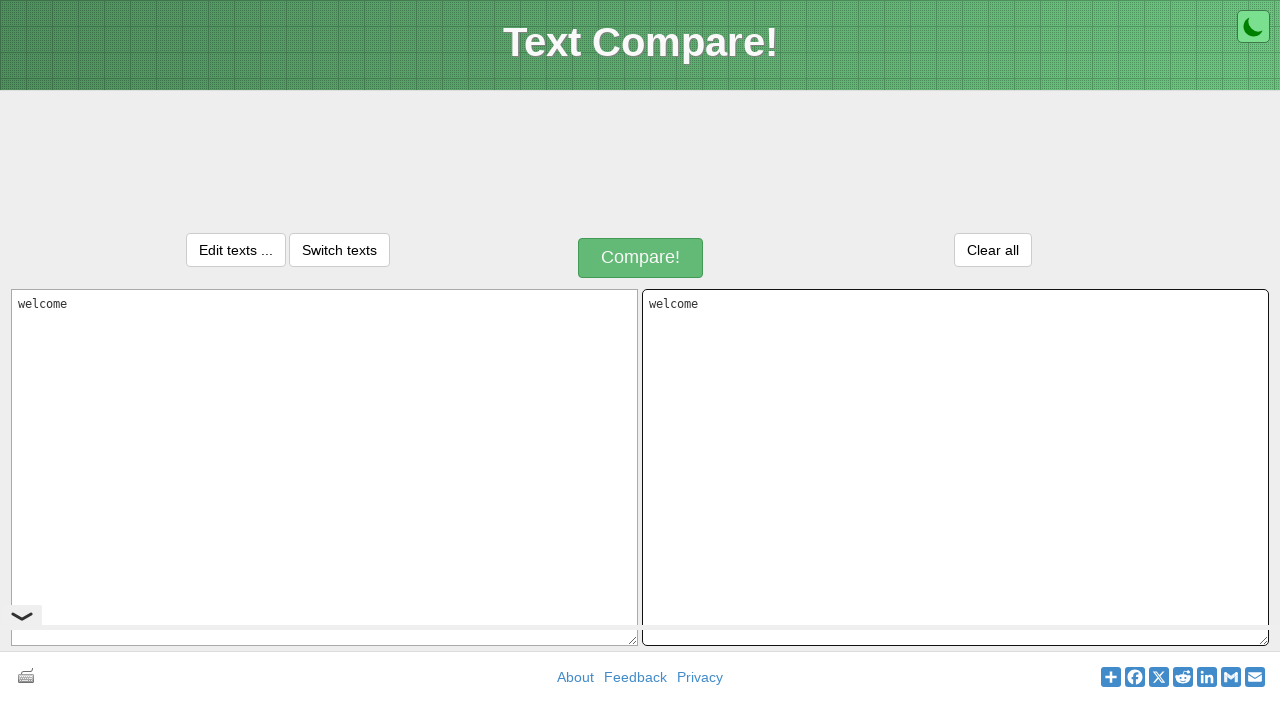

Retrieved value from first input field
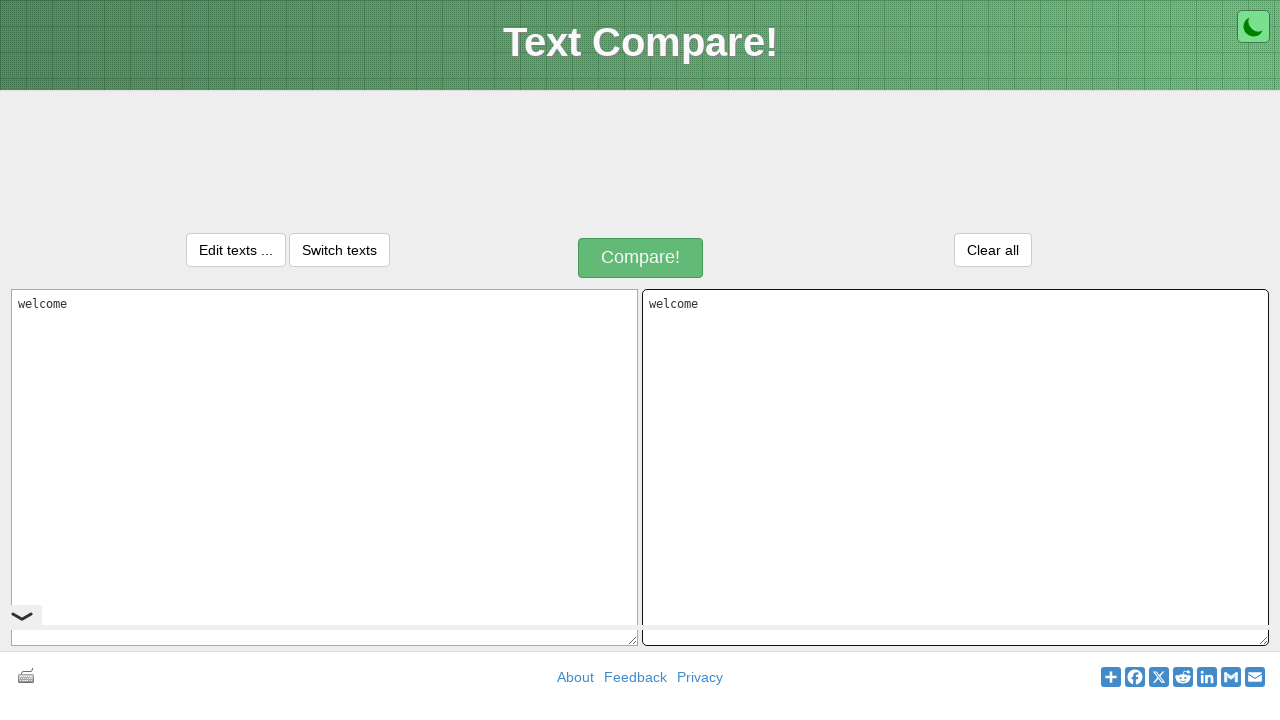

Retrieved value from second input field
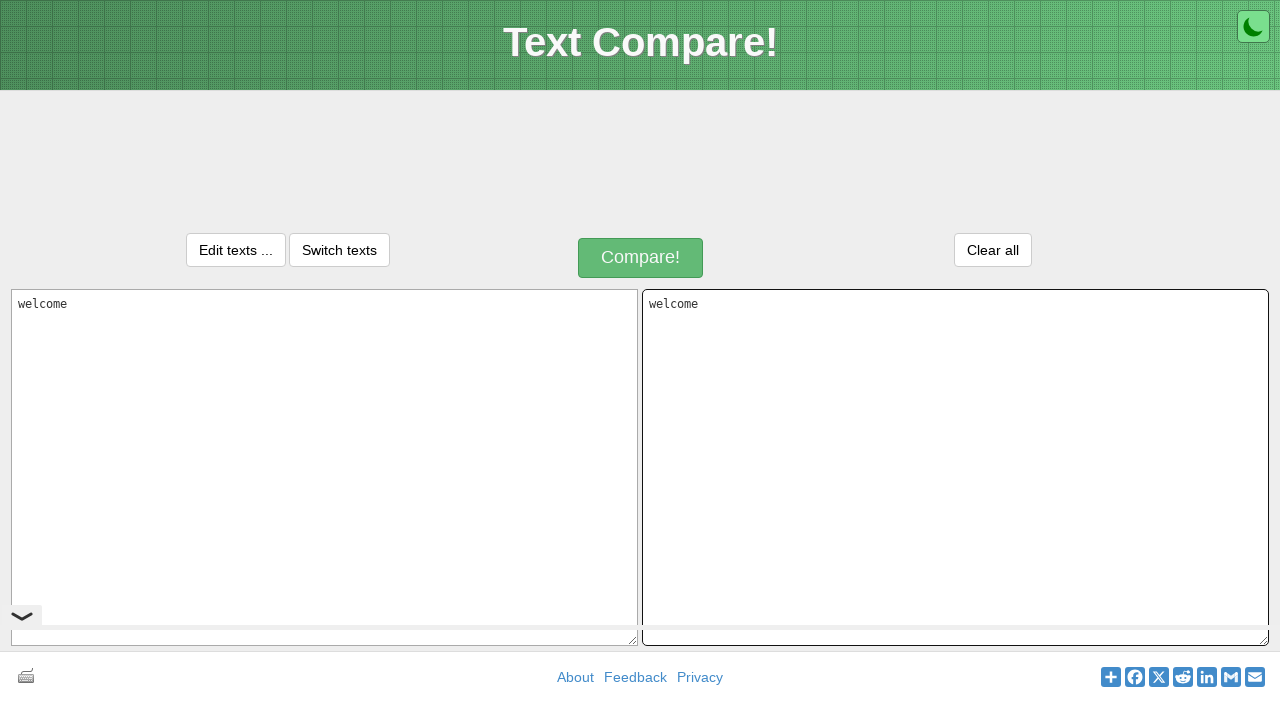

Verified that text was successfully copied from first to second input field
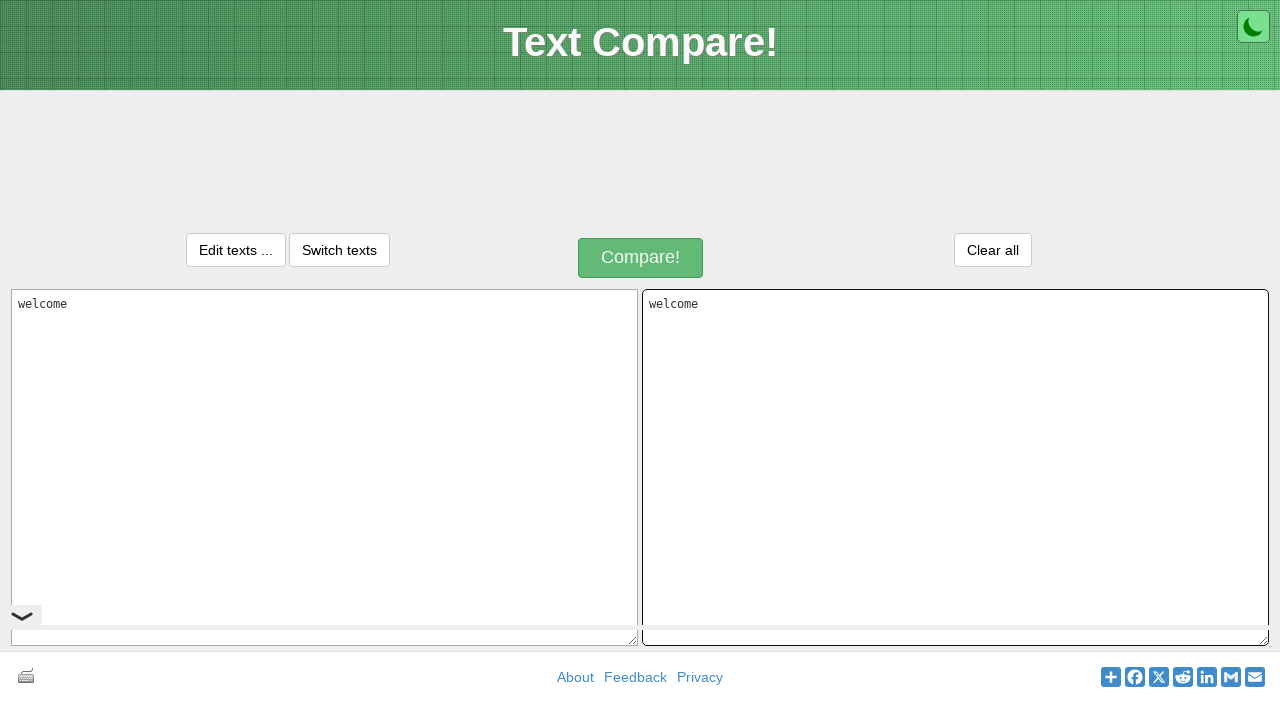

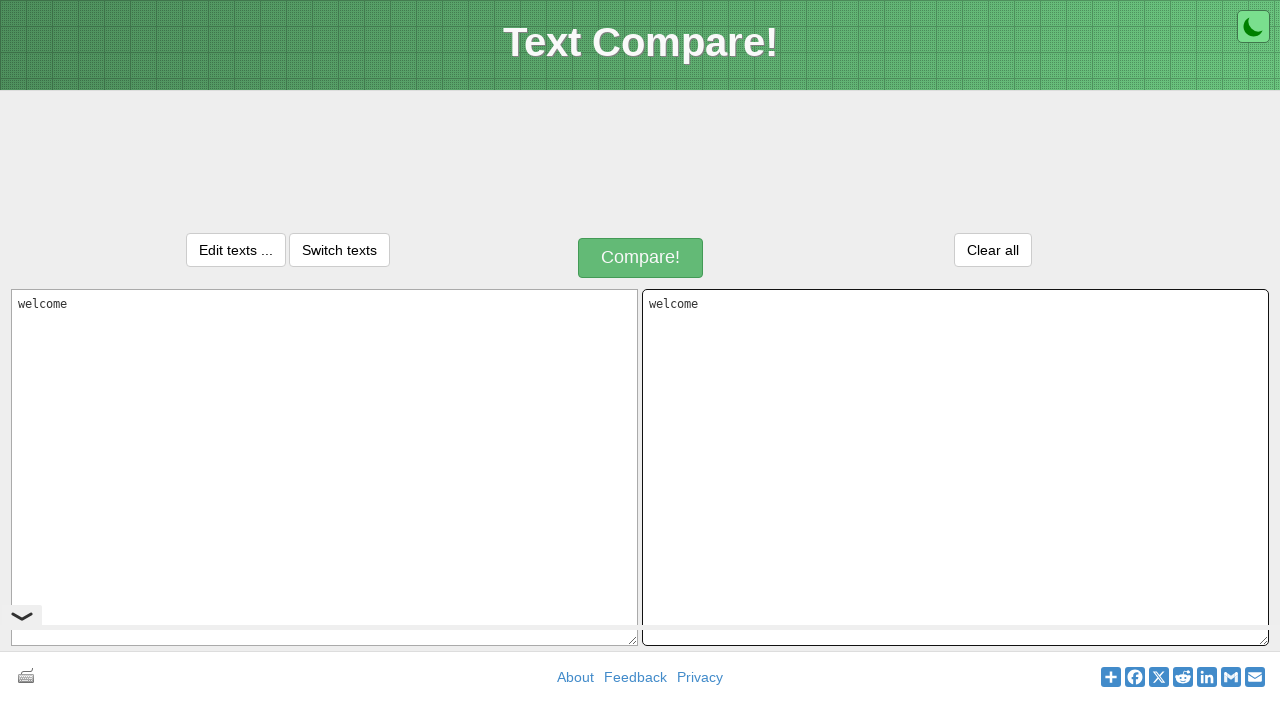